Tests scrolling functionality on two different websites by scrolling to specific elements using JavaScript executor

Starting URL: http://manos.malihu.gr/repository/custom-scrollbar/demo/examples/complete_examples.html

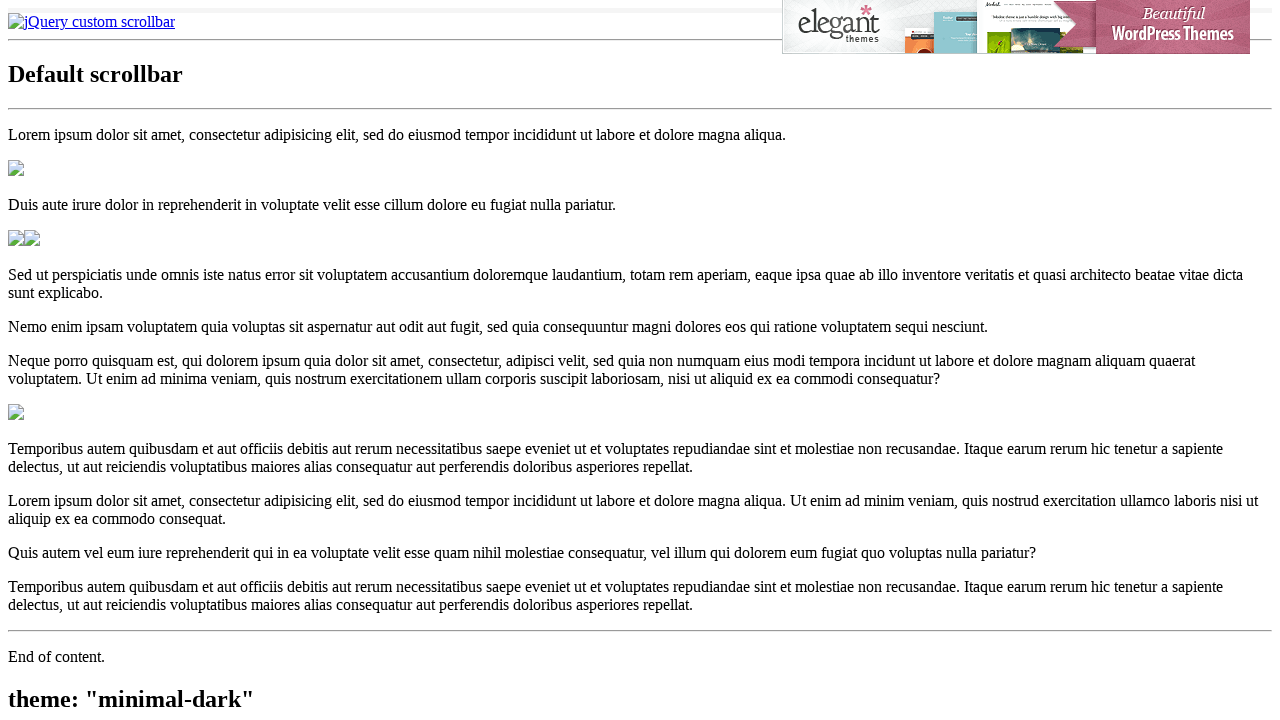

Located heading element '2 axis scrollbars positioned outside'
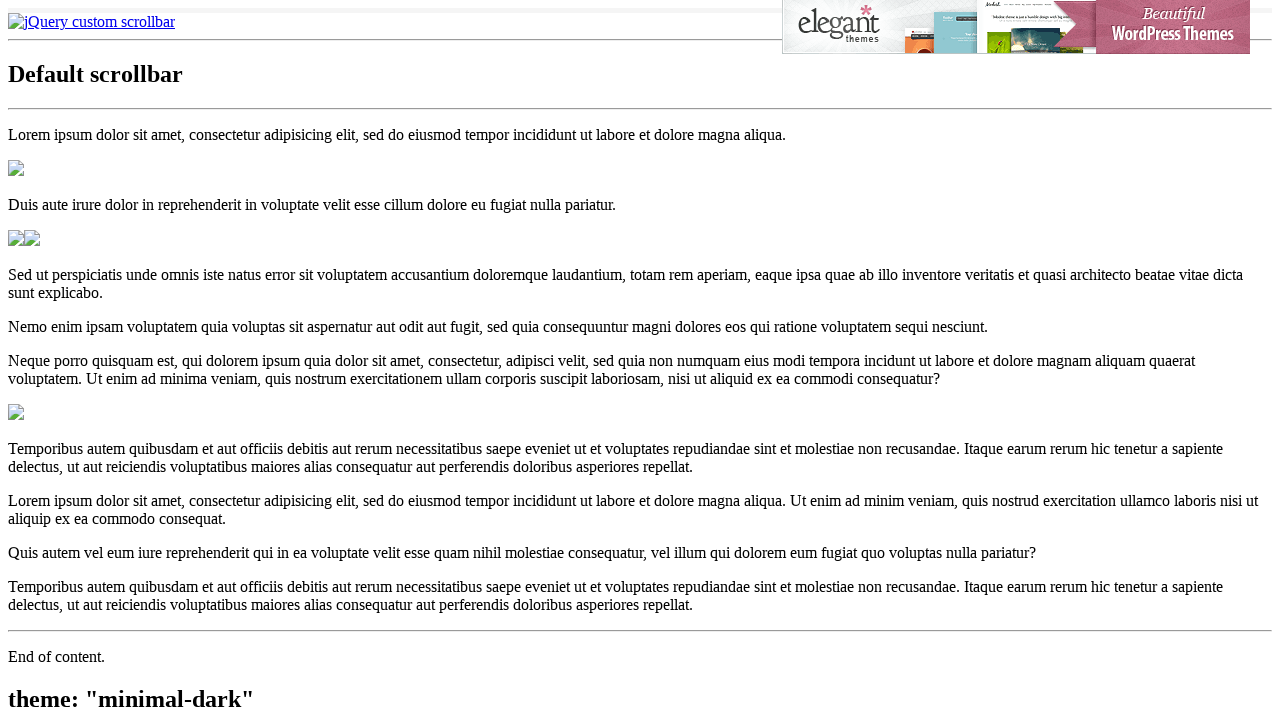

Scrolled to heading element on first page
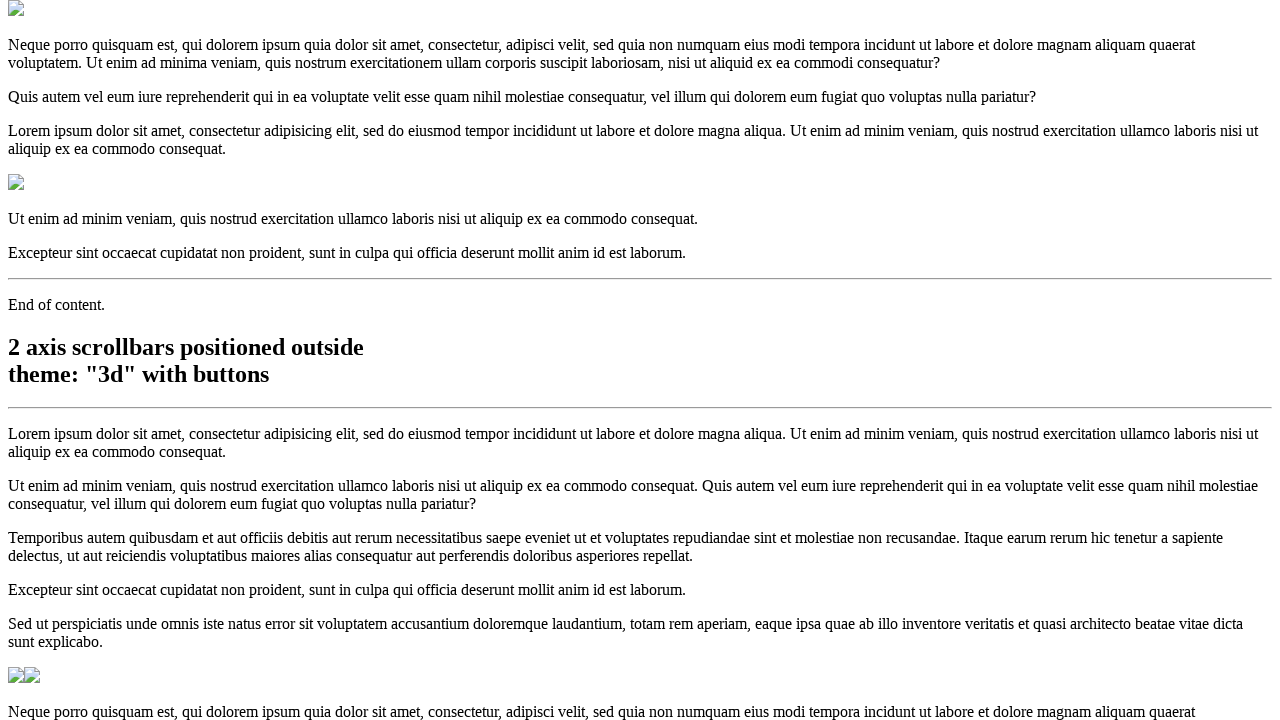

Navigated to https://www.freesites.com.au/
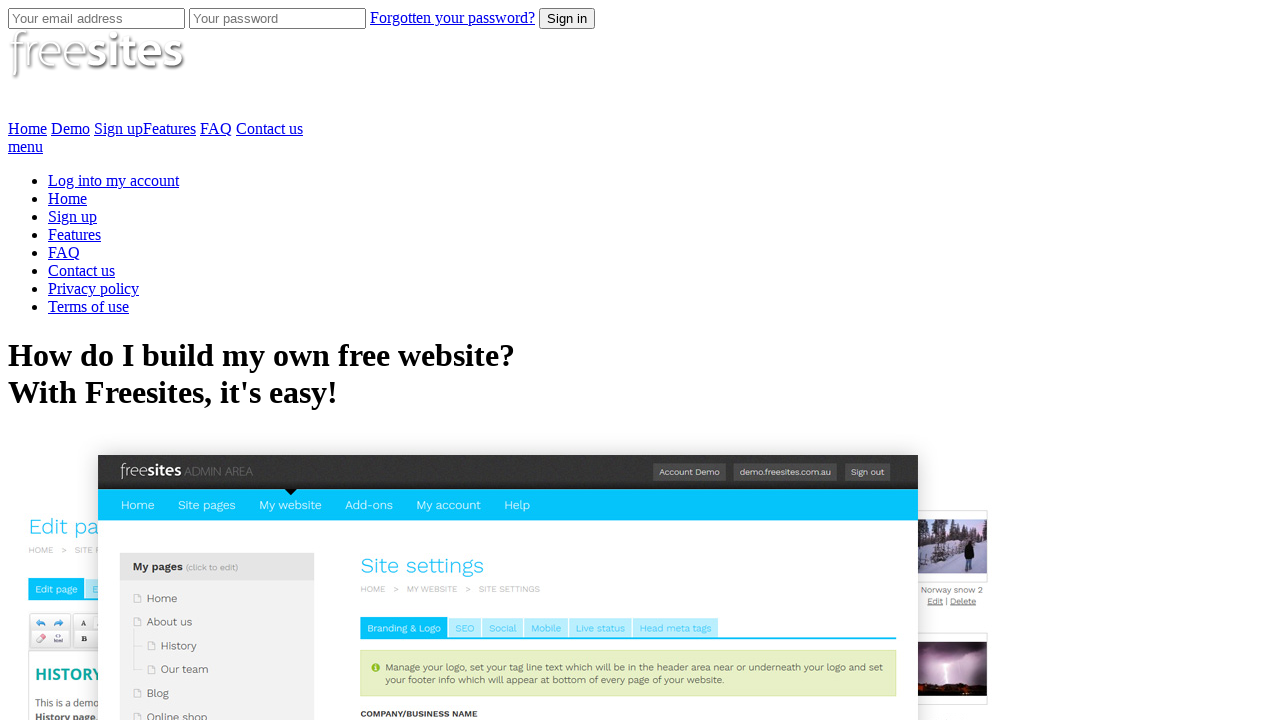

Located second 'Try the demo' link on second page
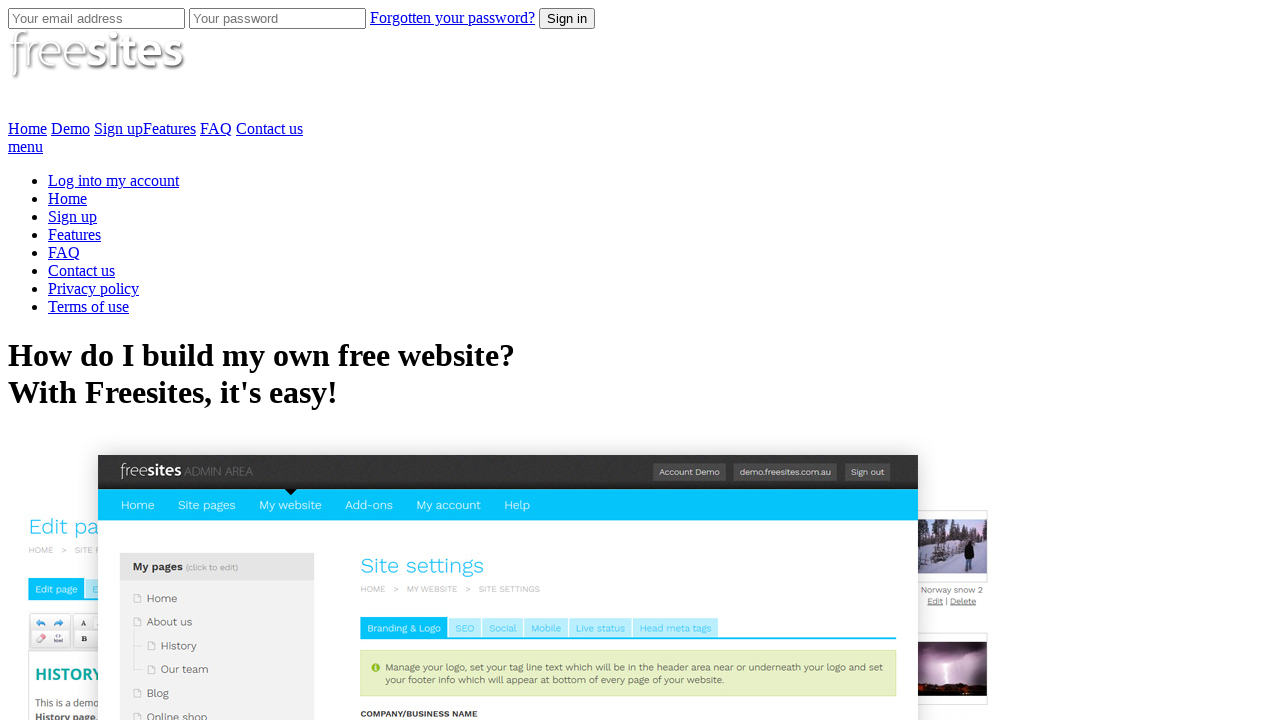

Scrolled to second 'Try the demo' link
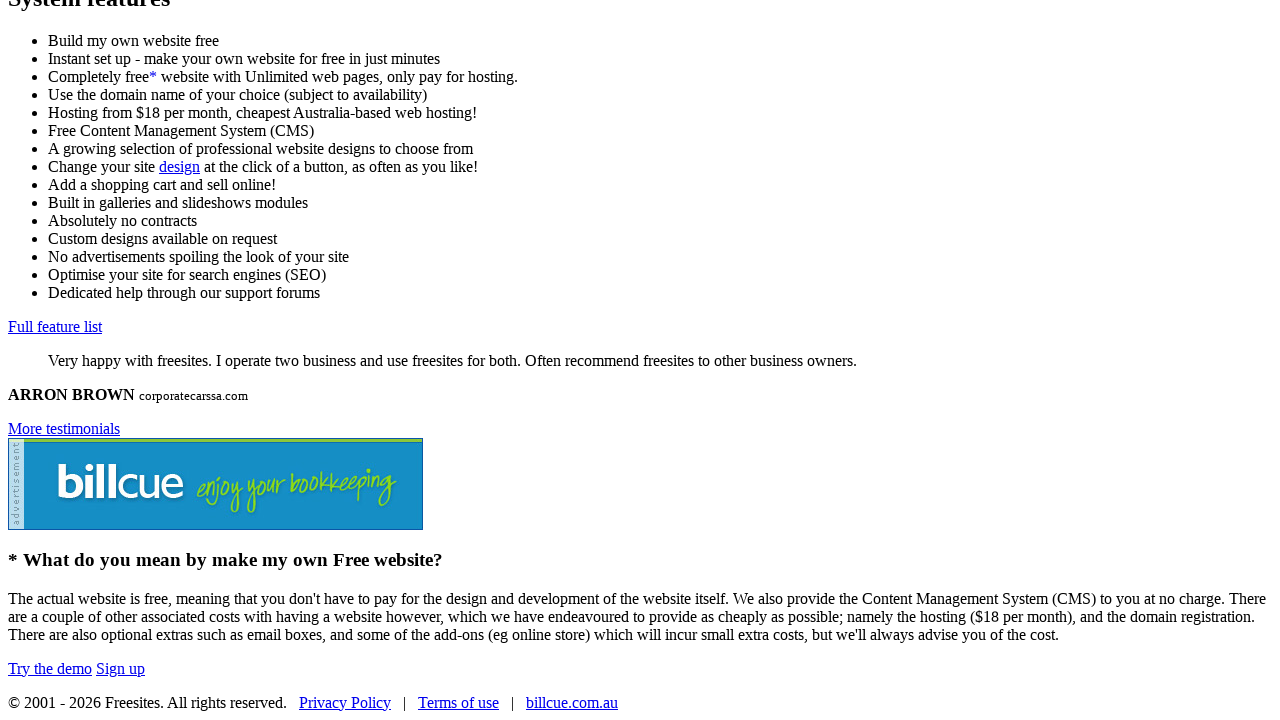

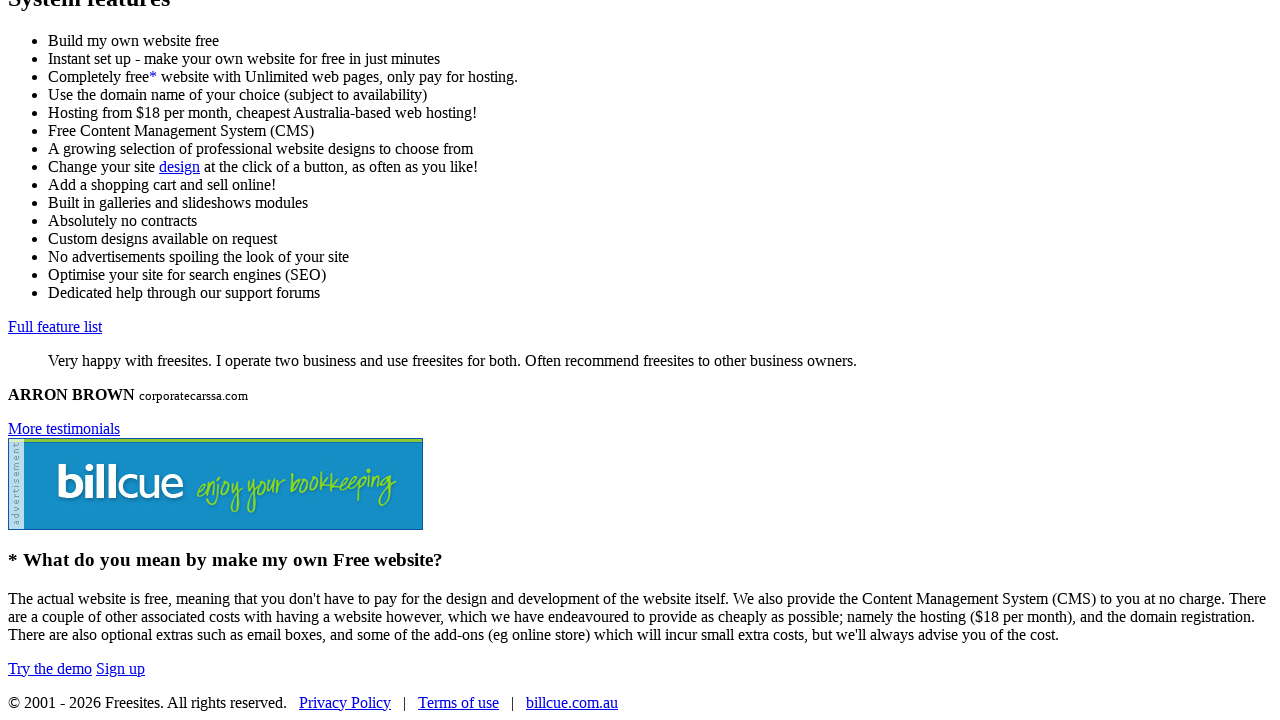